Tests a combo tree dropdown component by clicking on the dropdown and selecting "choice 2" from the available options

Starting URL: https://www.jqueryscript.net/demo/Drop-Down-Combo-Tree/#google_vignette

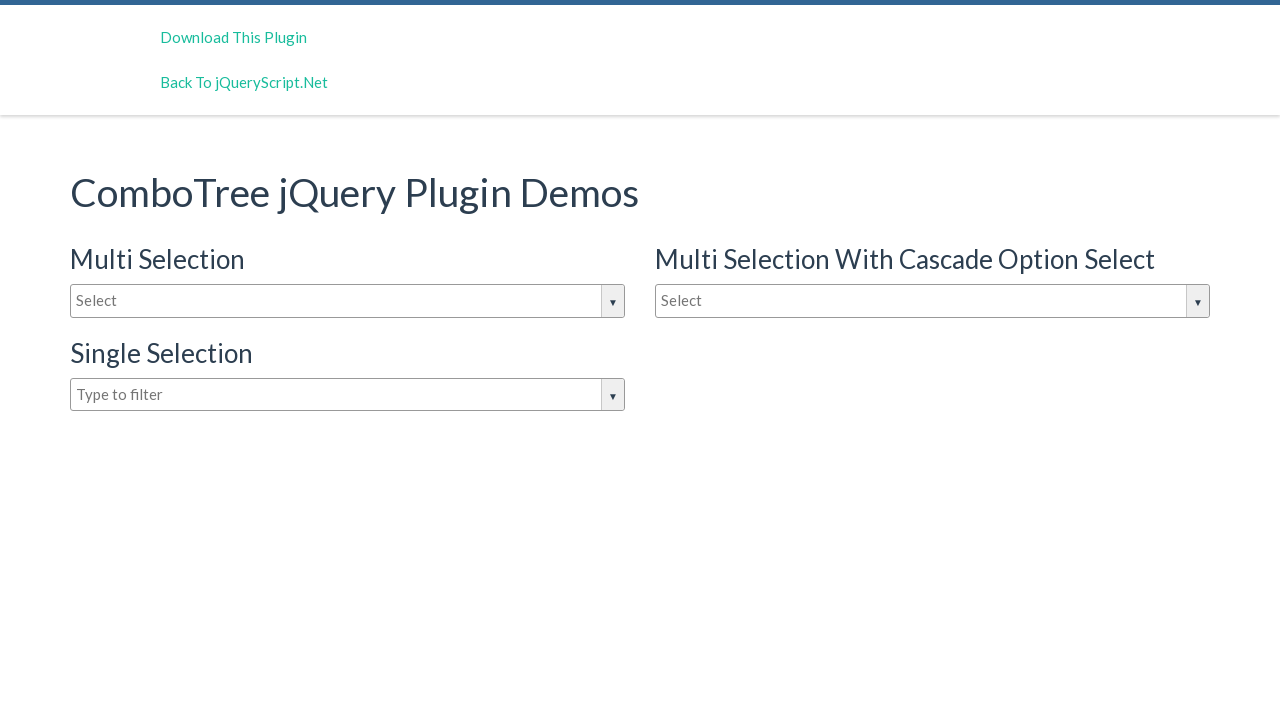

Clicked on the combo tree dropdown box to open it at (348, 301) on #justAnInputBox
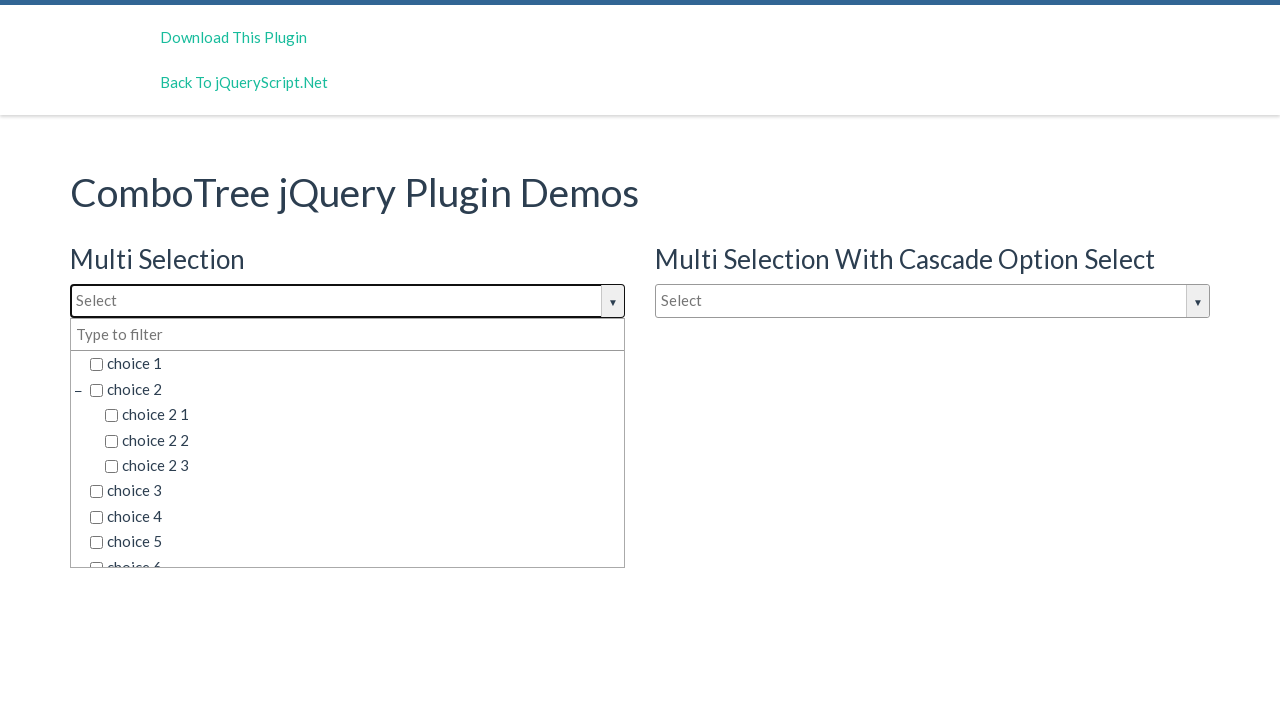

Waited for dropdown options to become visible
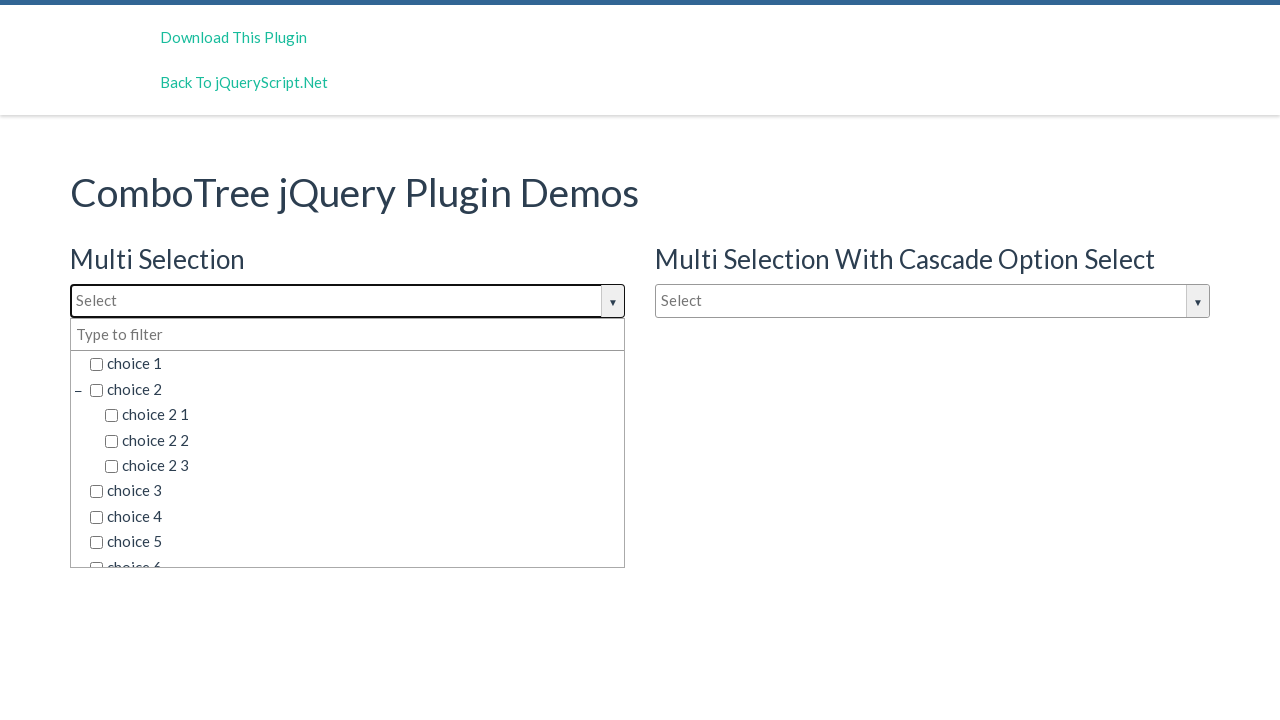

Retrieved all available dropdown options
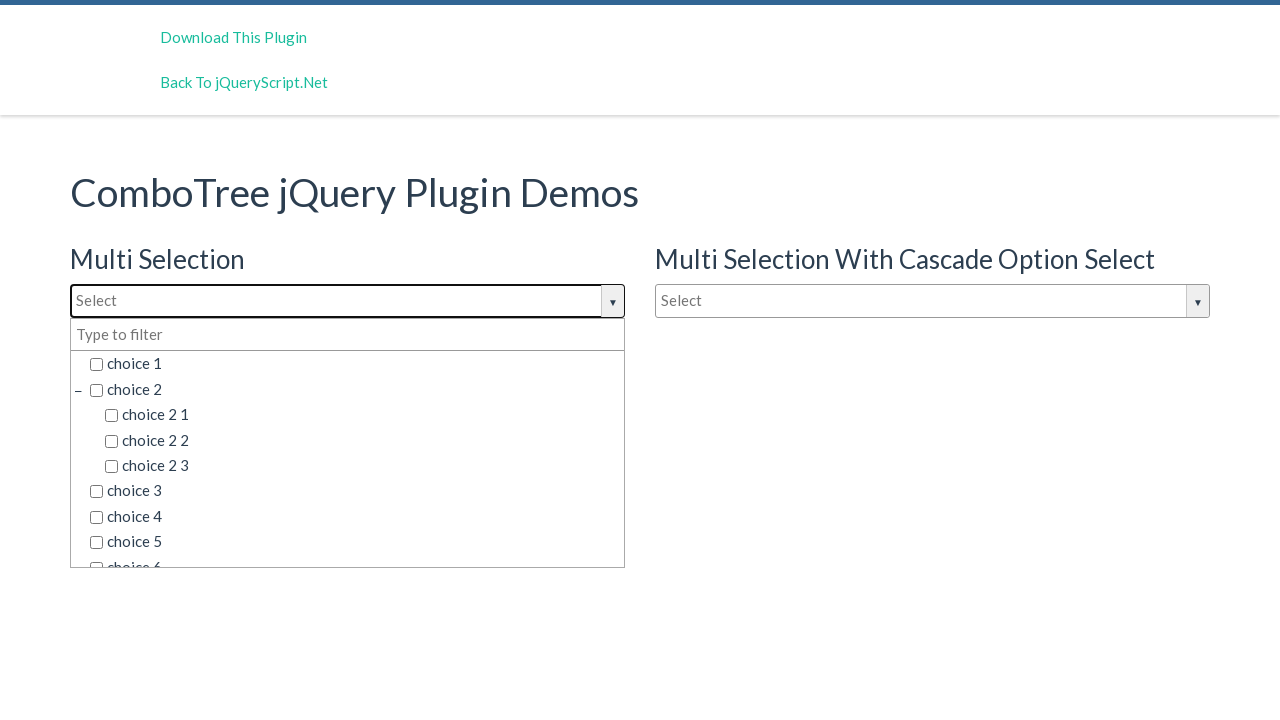

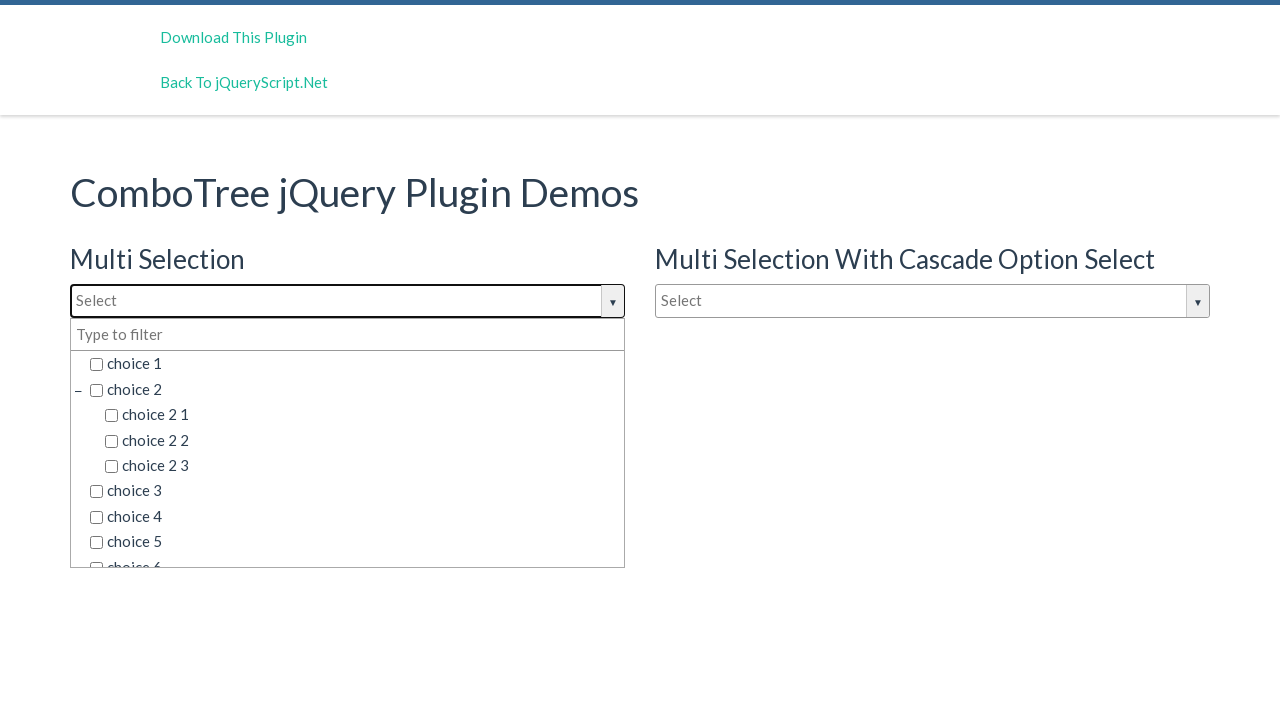